Tests jQuery UI autocomplete widget by typing a letter, navigating through suggestions with arrow keys, and selecting "Java" from the dropdown

Starting URL: http://jqueryui.com/autocomplete/

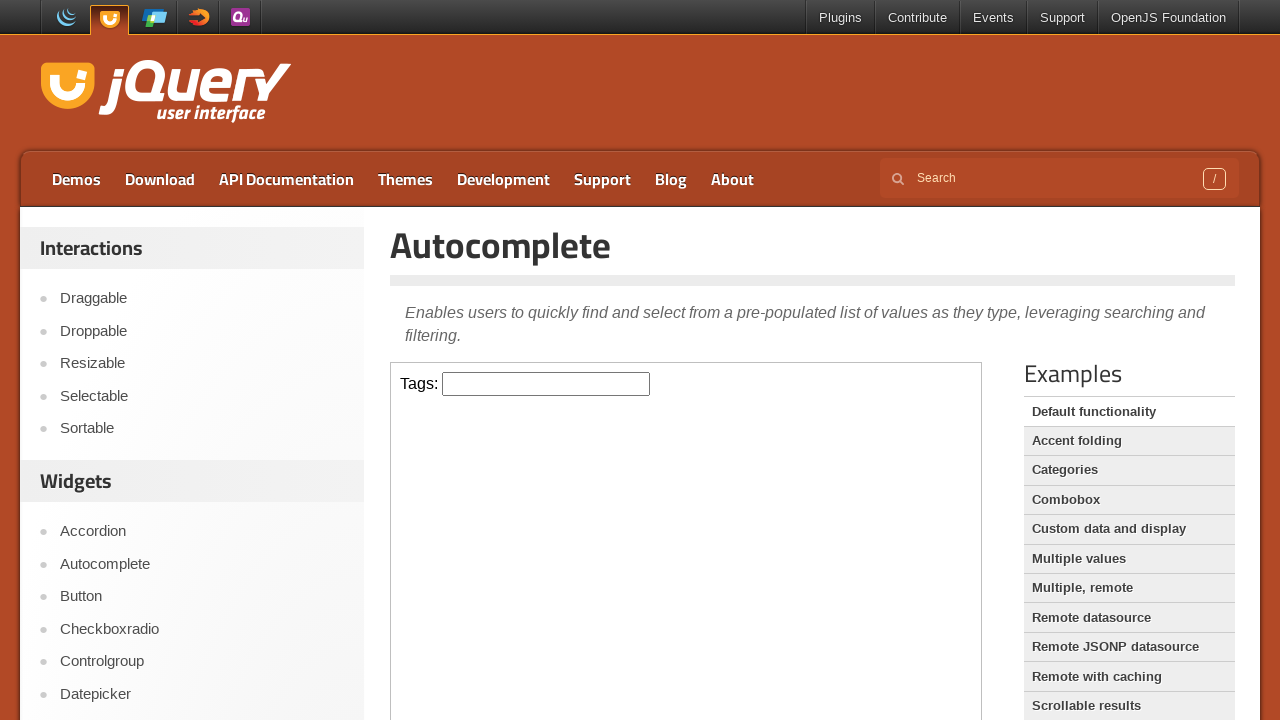

Verified page title is 'Autocomplete | jQuery UI'
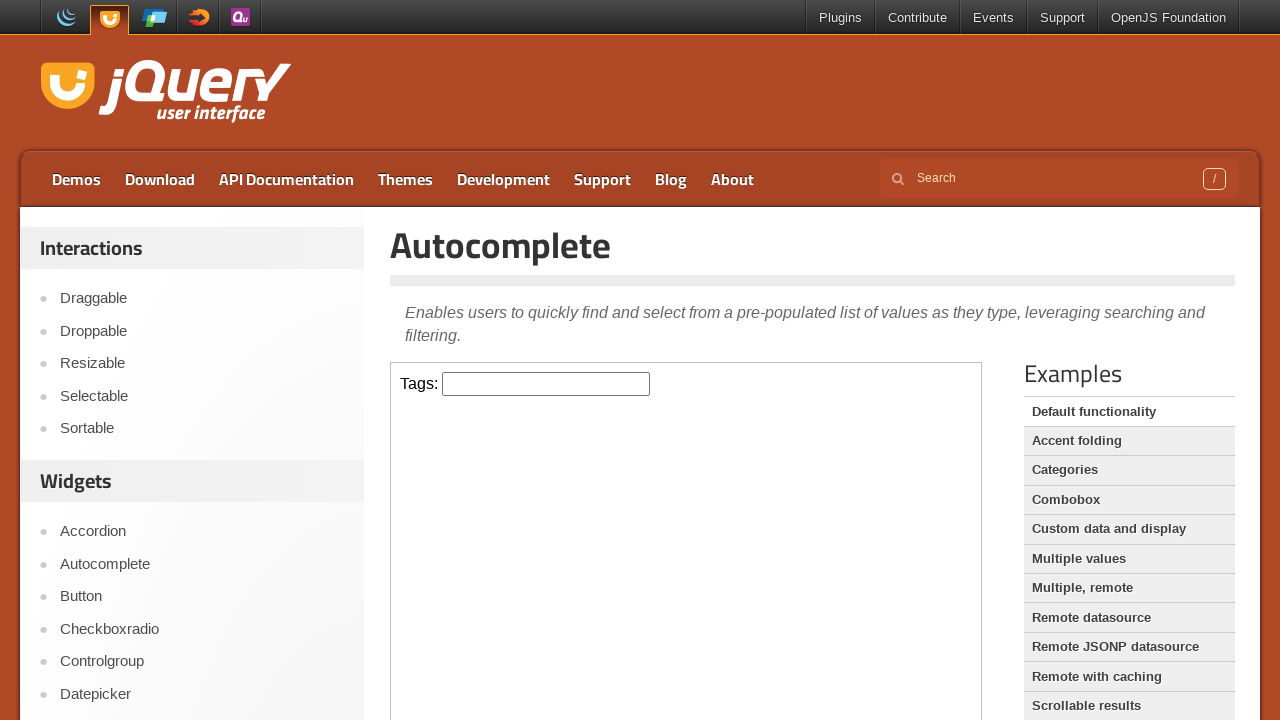

Located and switched to demo iframe
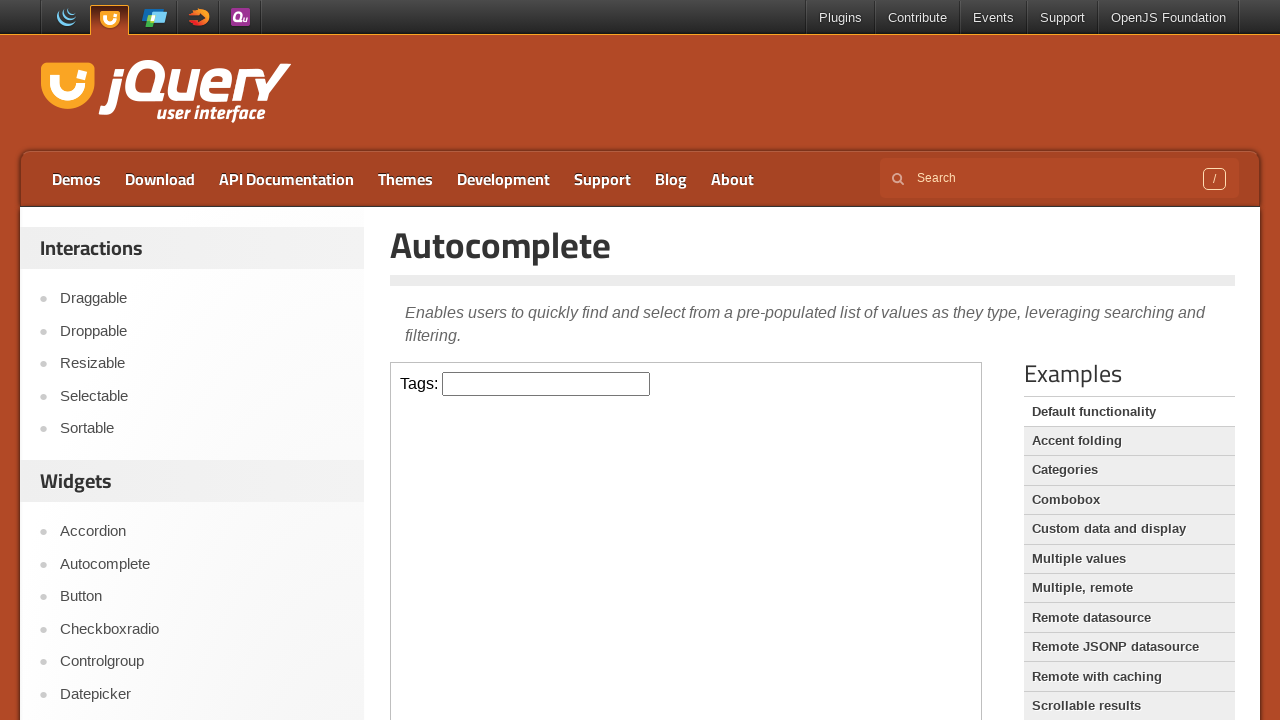

Typed 'a' in the autocomplete input field on iframe.demo-frame >> nth=0 >> internal:control=enter-frame >> #tags
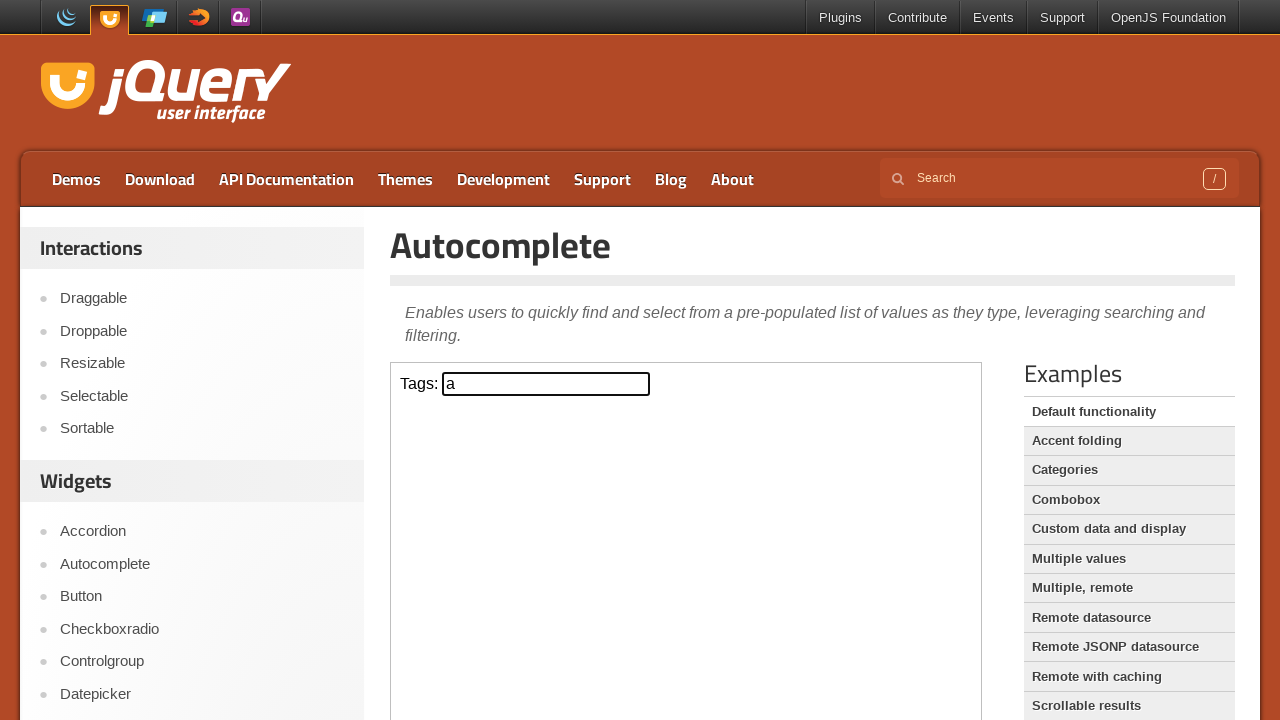

Autocomplete suggestions appeared
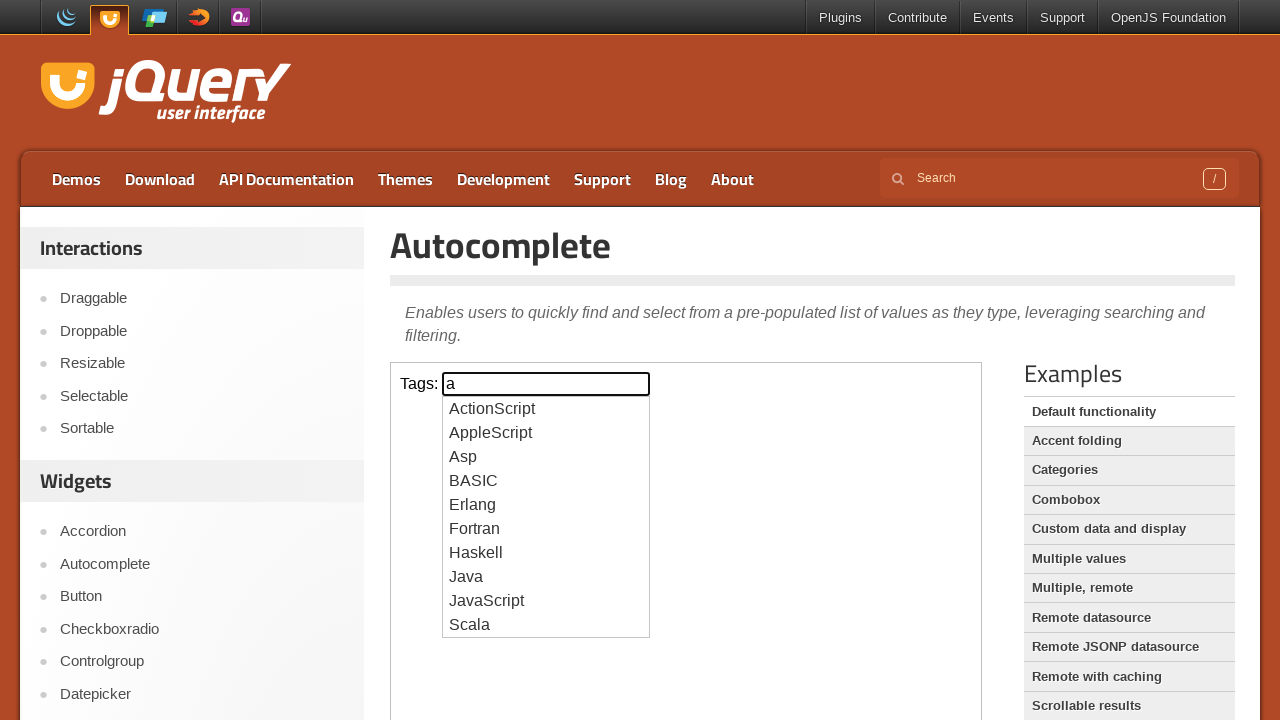

Retrieved 10 autocomplete suggestions
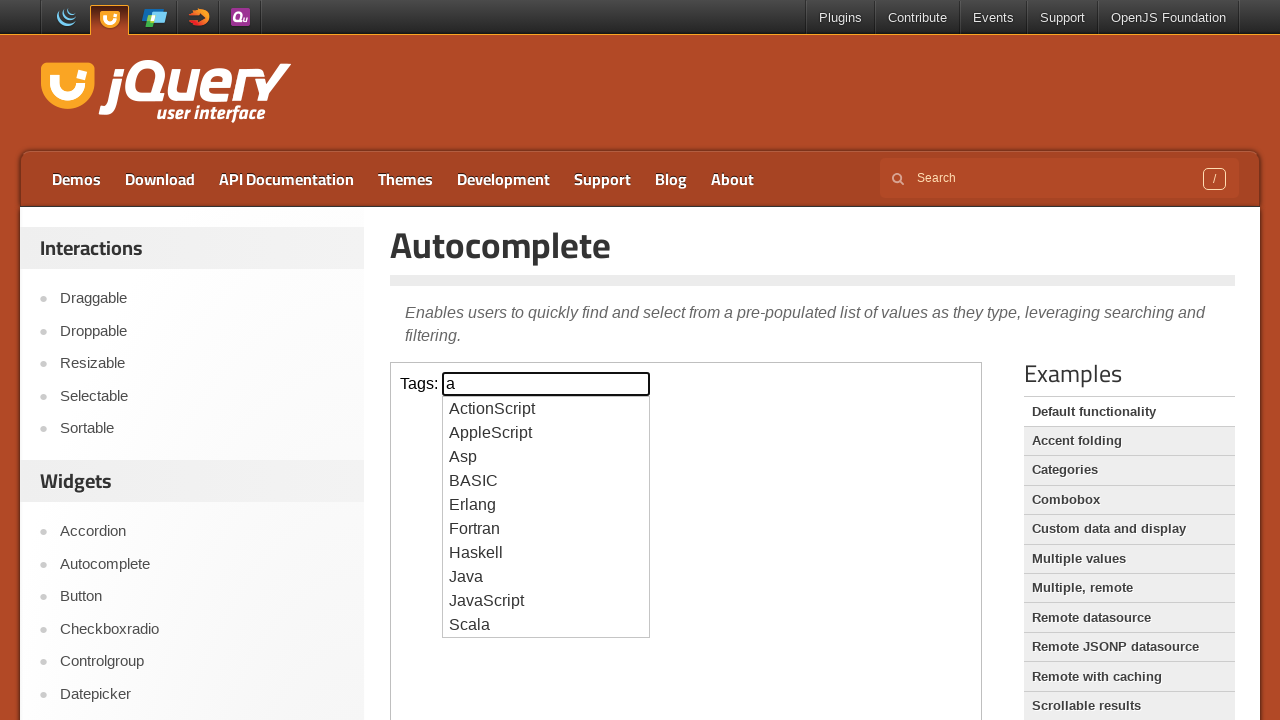

Pressed ArrowDown to navigate to suggestion 1 on iframe.demo-frame >> nth=0 >> internal:control=enter-frame >> #tags
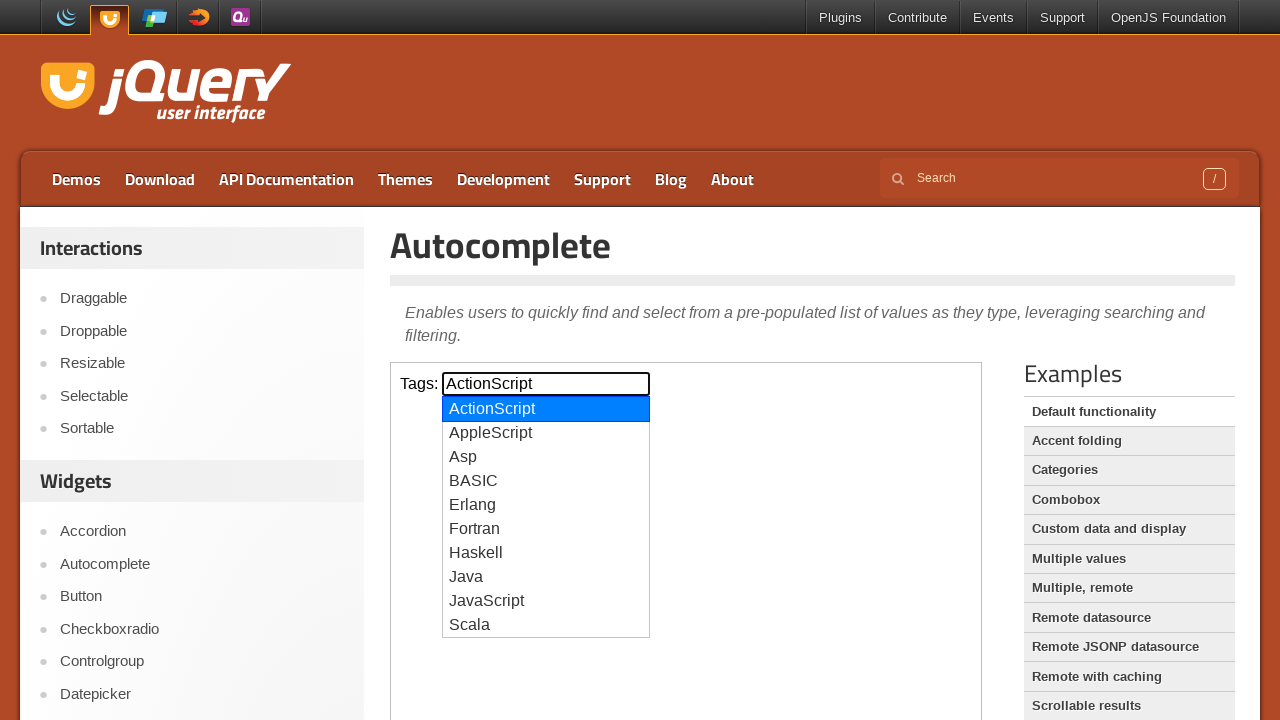

Waited 1 second before checking next suggestion
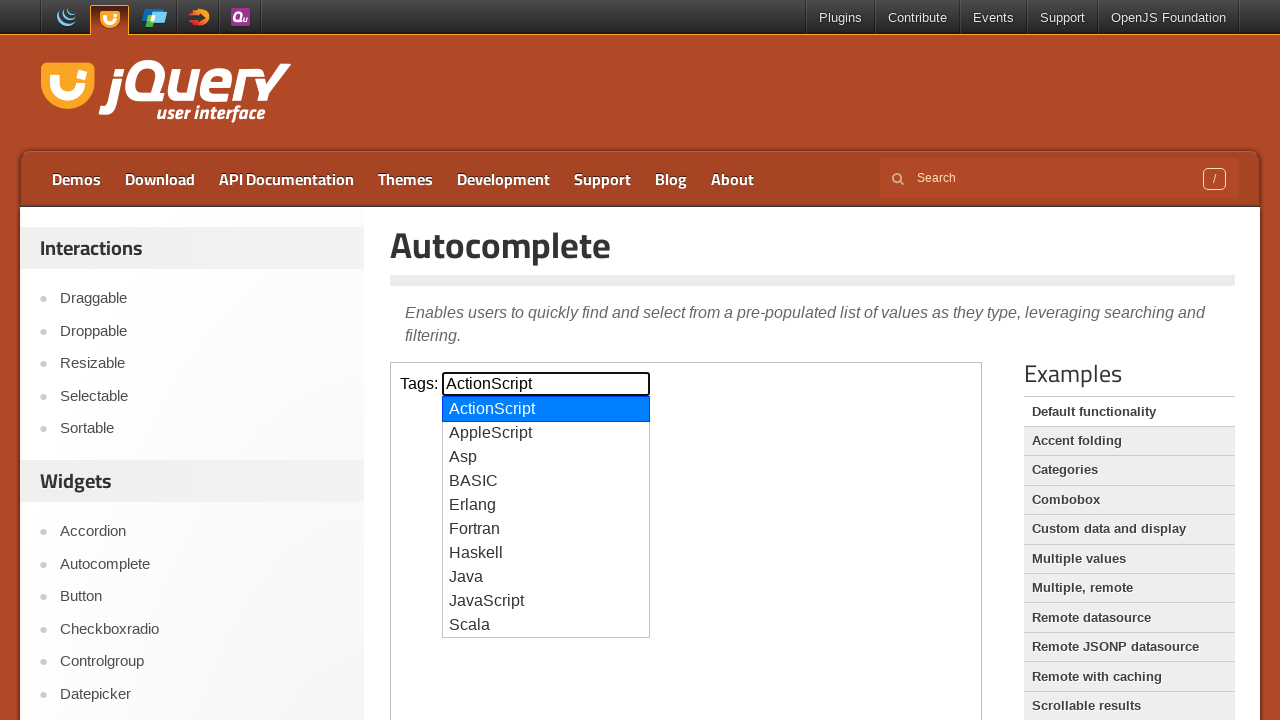

Pressed ArrowDown to navigate to suggestion 2 on iframe.demo-frame >> nth=0 >> internal:control=enter-frame >> #tags
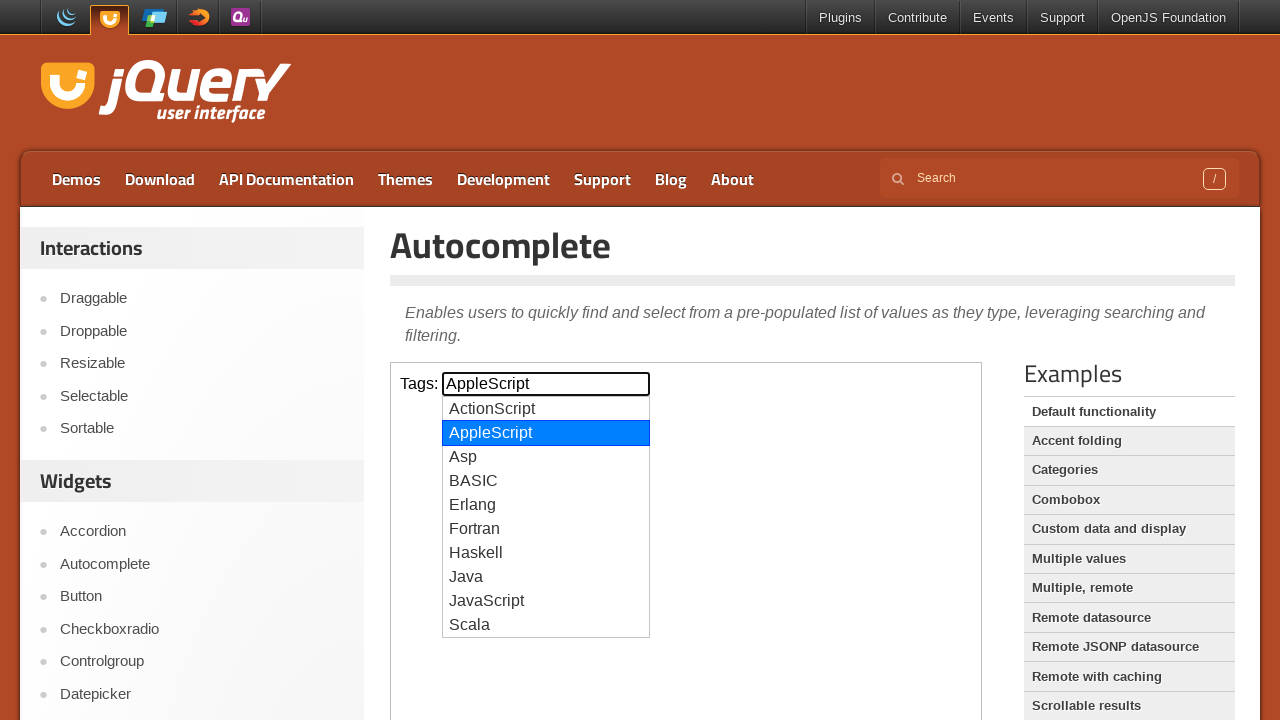

Waited 1 second before checking next suggestion
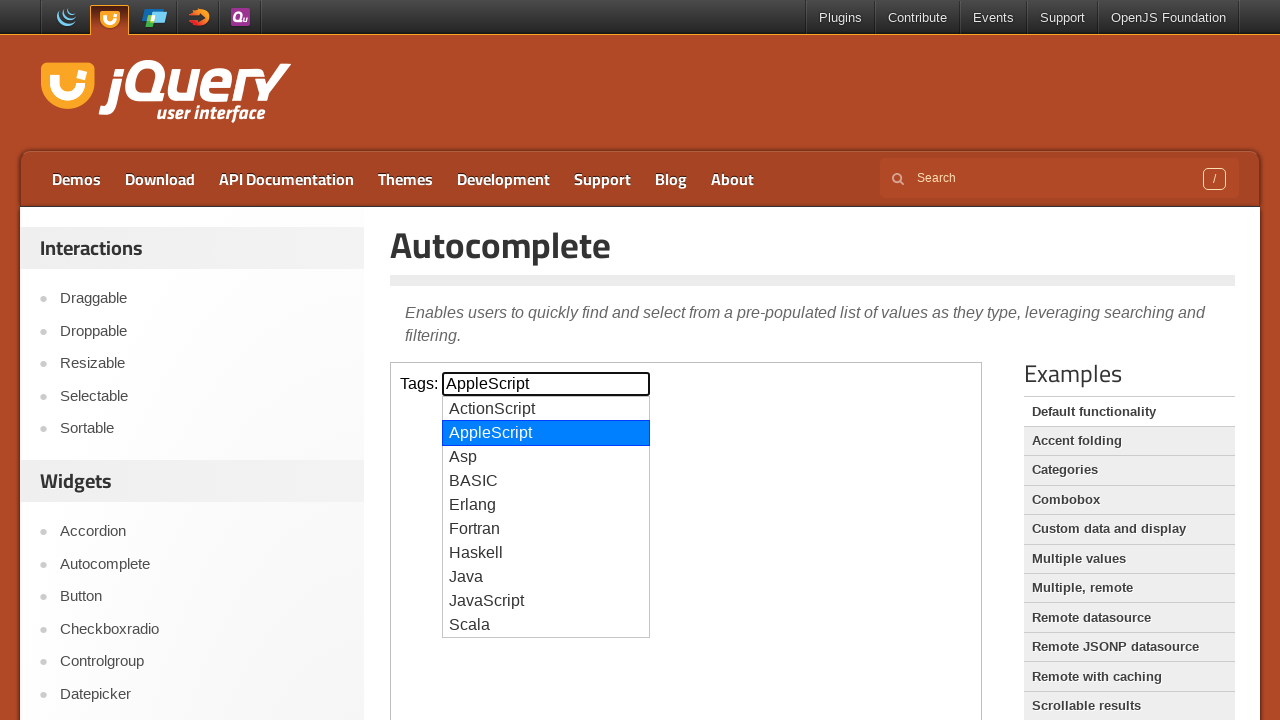

Pressed ArrowDown to navigate to suggestion 3 on iframe.demo-frame >> nth=0 >> internal:control=enter-frame >> #tags
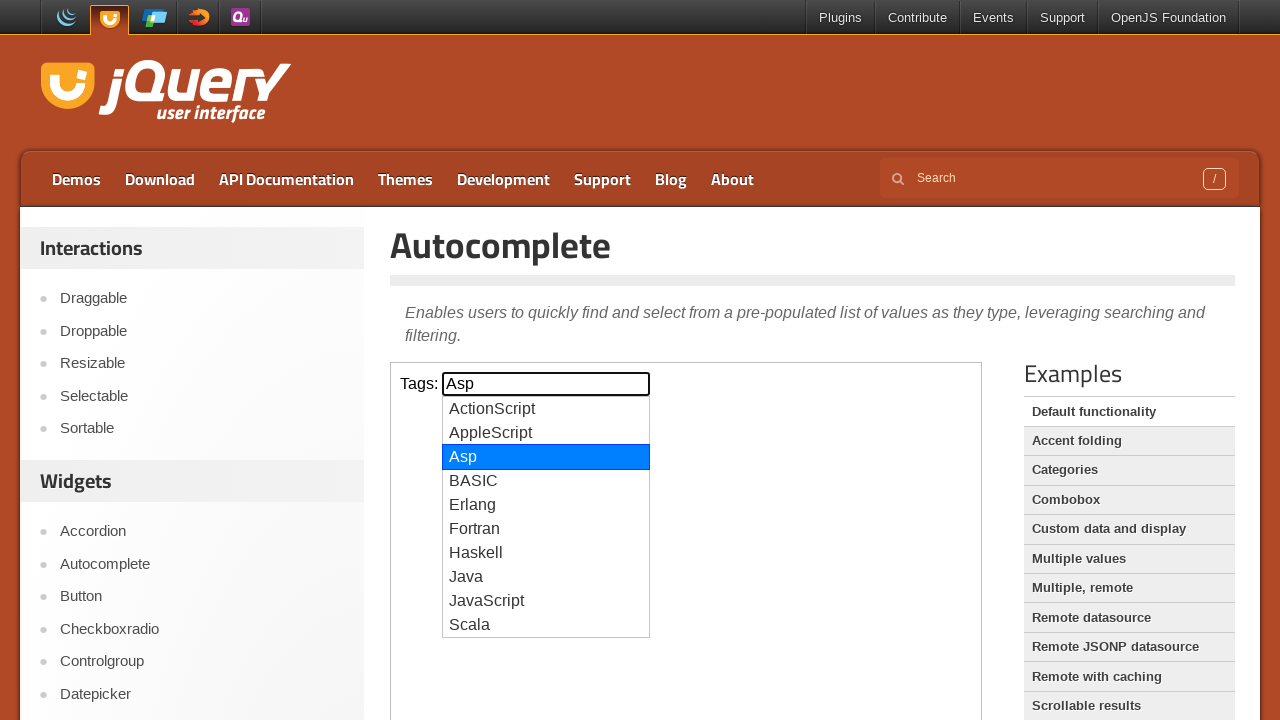

Waited 1 second before checking next suggestion
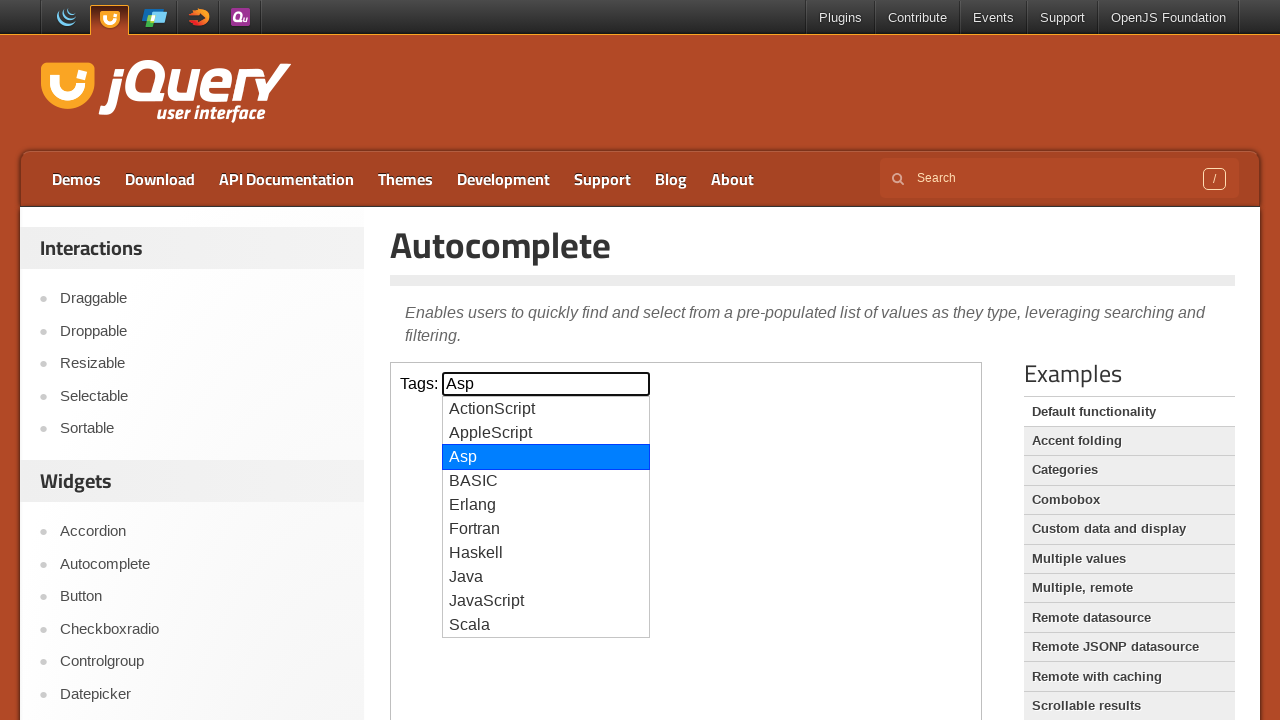

Pressed ArrowDown to navigate to suggestion 4 on iframe.demo-frame >> nth=0 >> internal:control=enter-frame >> #tags
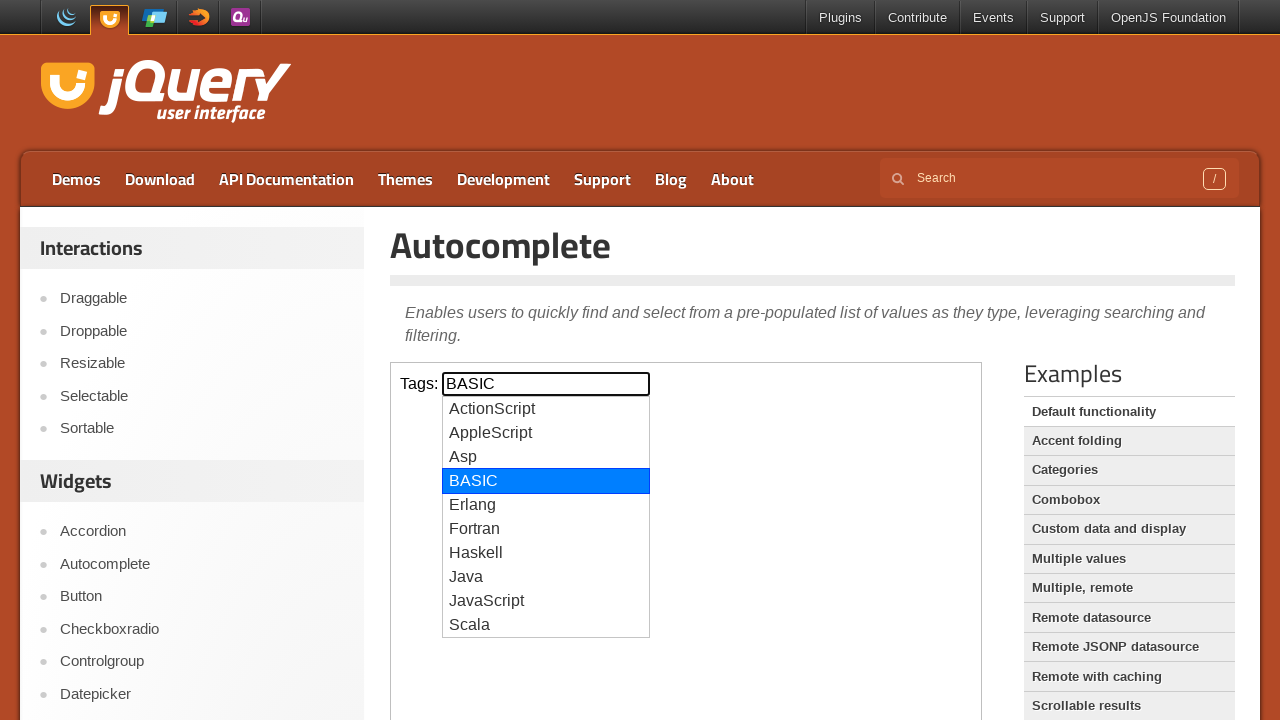

Waited 1 second before checking next suggestion
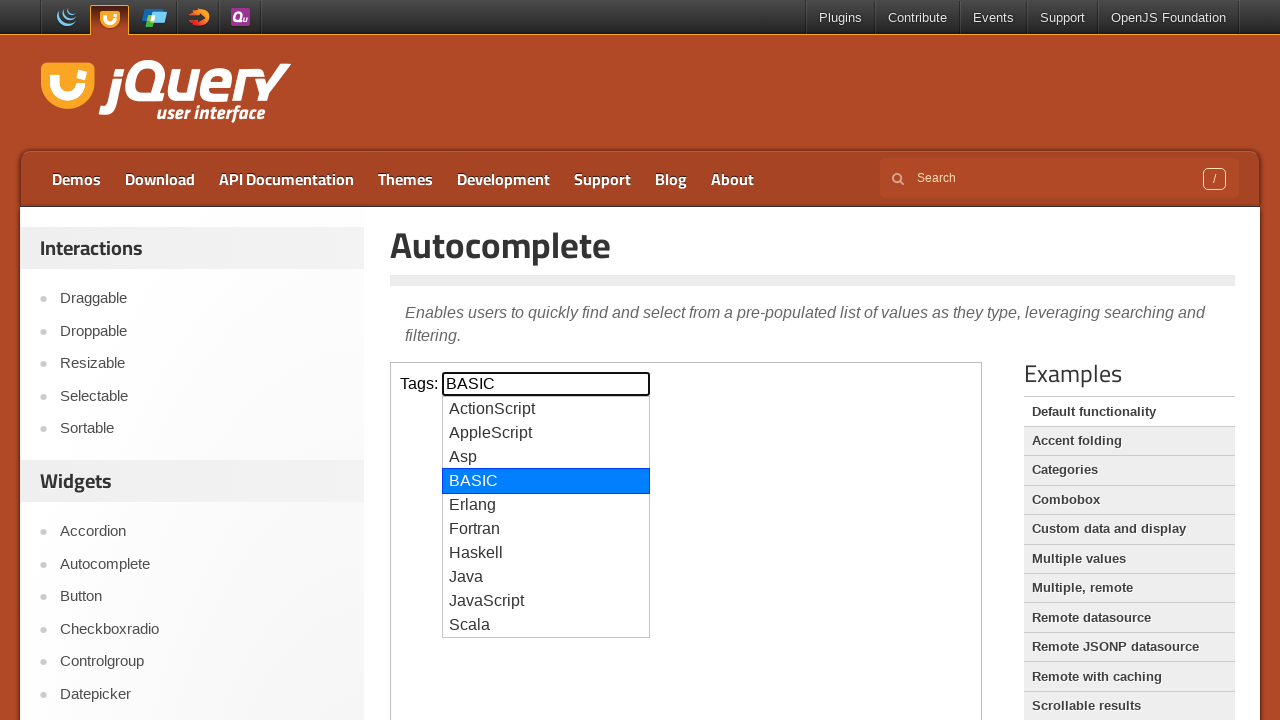

Pressed ArrowDown to navigate to suggestion 5 on iframe.demo-frame >> nth=0 >> internal:control=enter-frame >> #tags
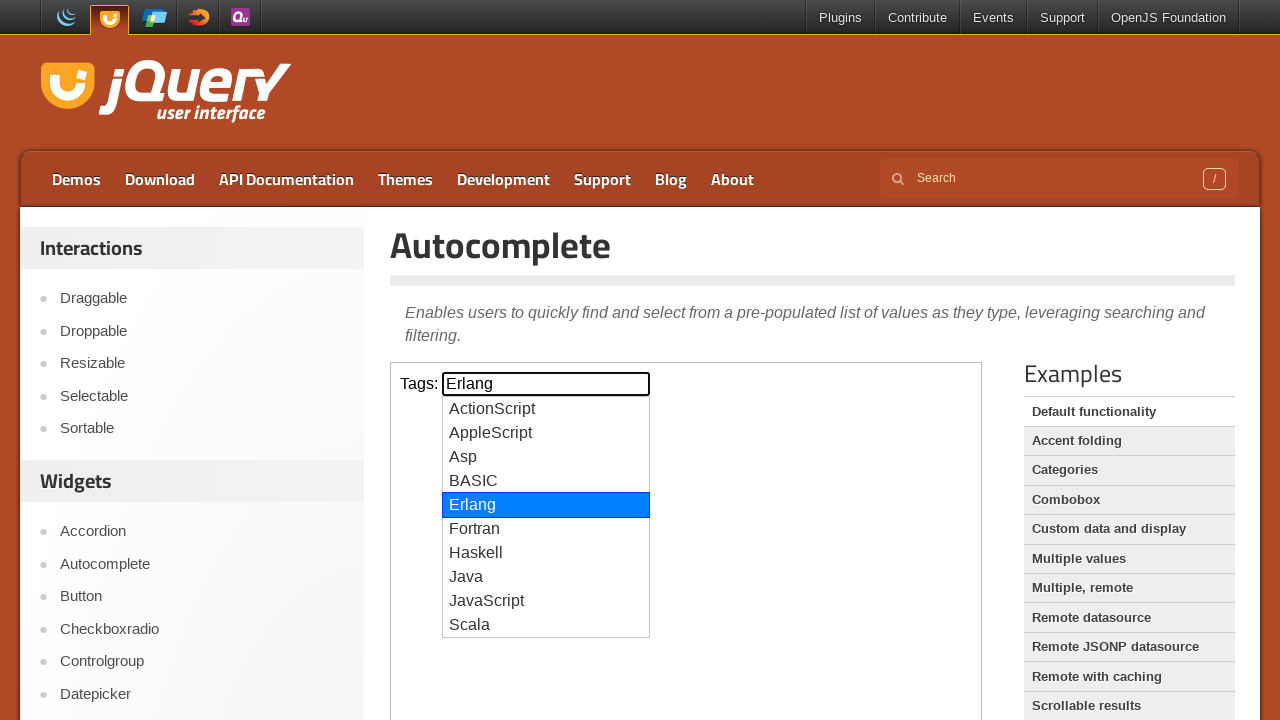

Waited 1 second before checking next suggestion
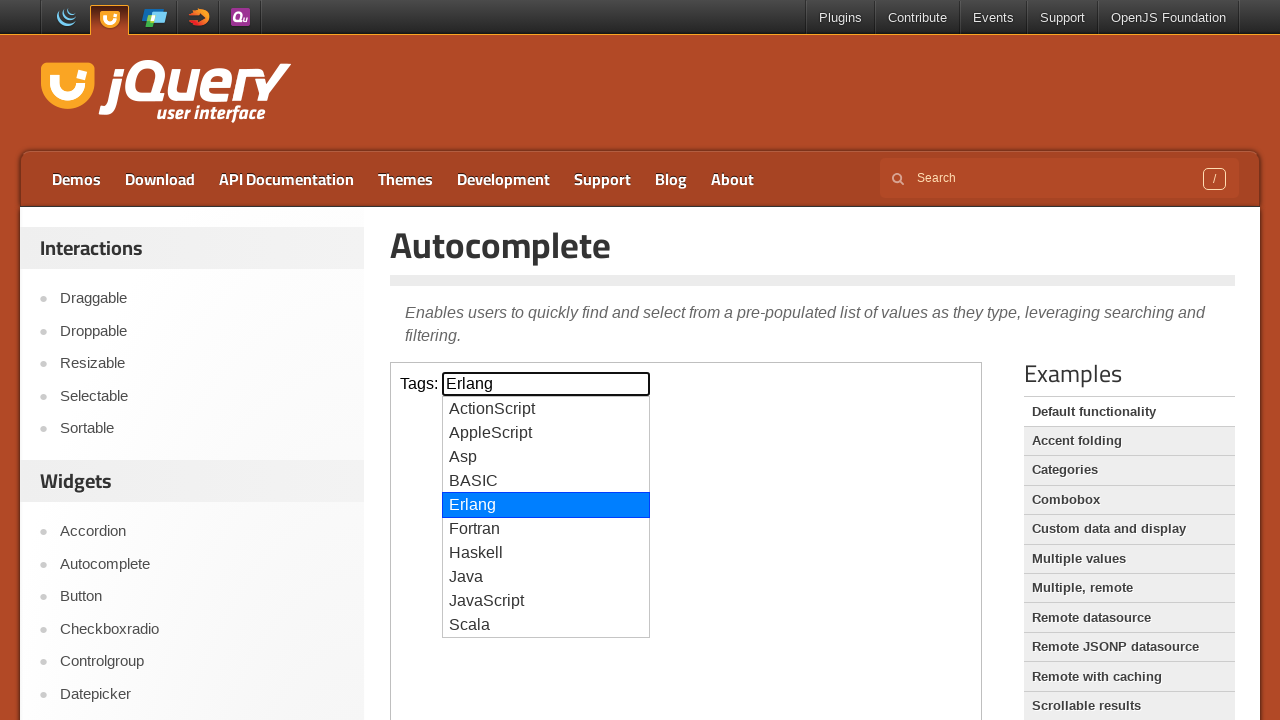

Pressed ArrowDown to navigate to suggestion 6 on iframe.demo-frame >> nth=0 >> internal:control=enter-frame >> #tags
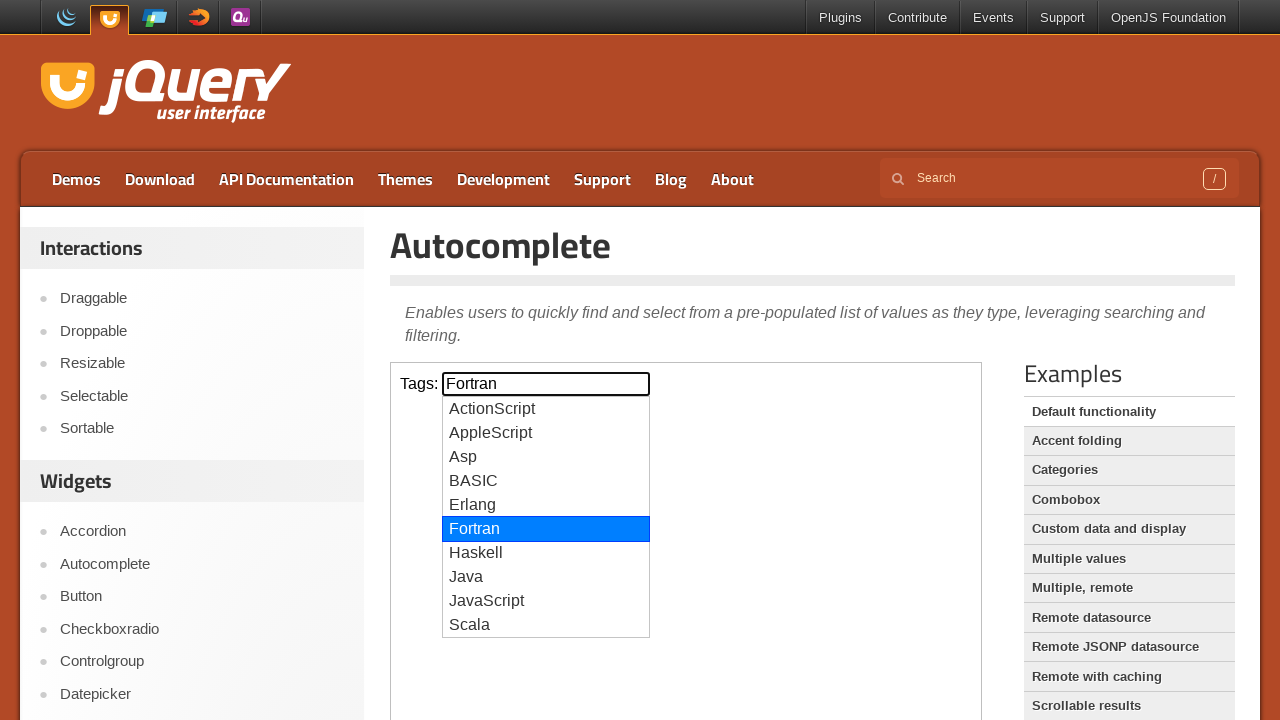

Waited 1 second before checking next suggestion
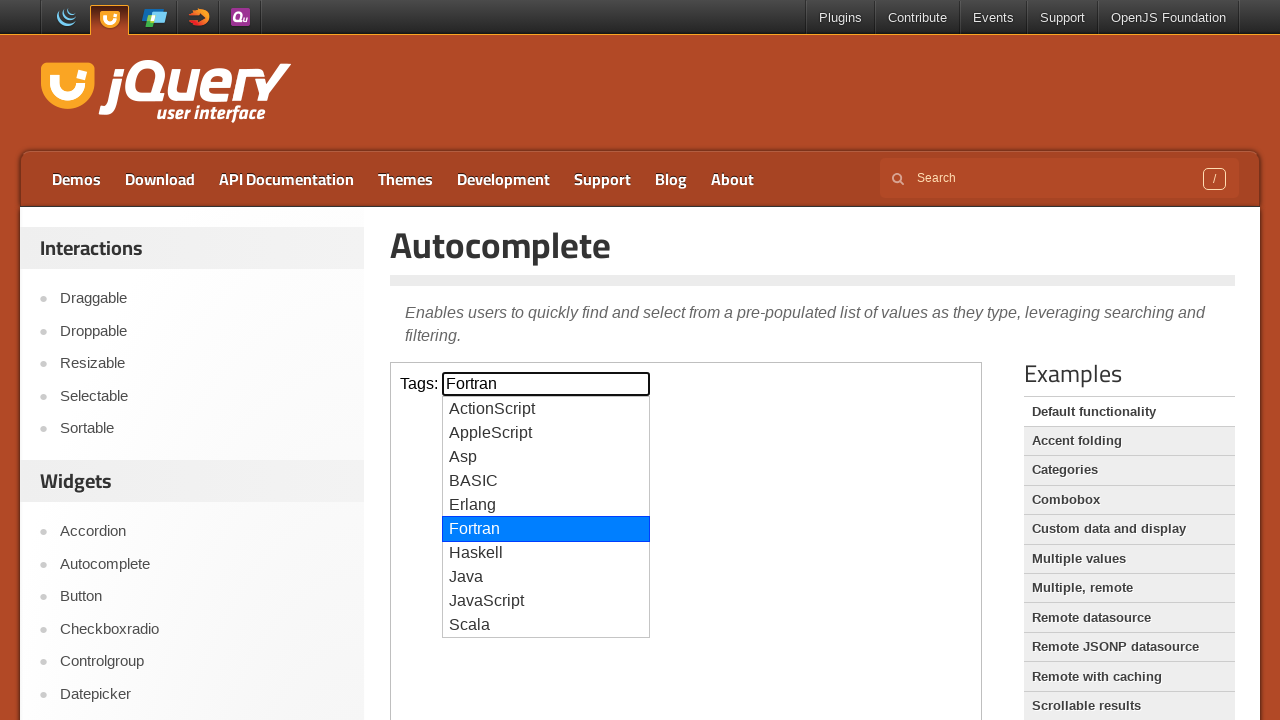

Pressed ArrowDown to navigate to suggestion 7 on iframe.demo-frame >> nth=0 >> internal:control=enter-frame >> #tags
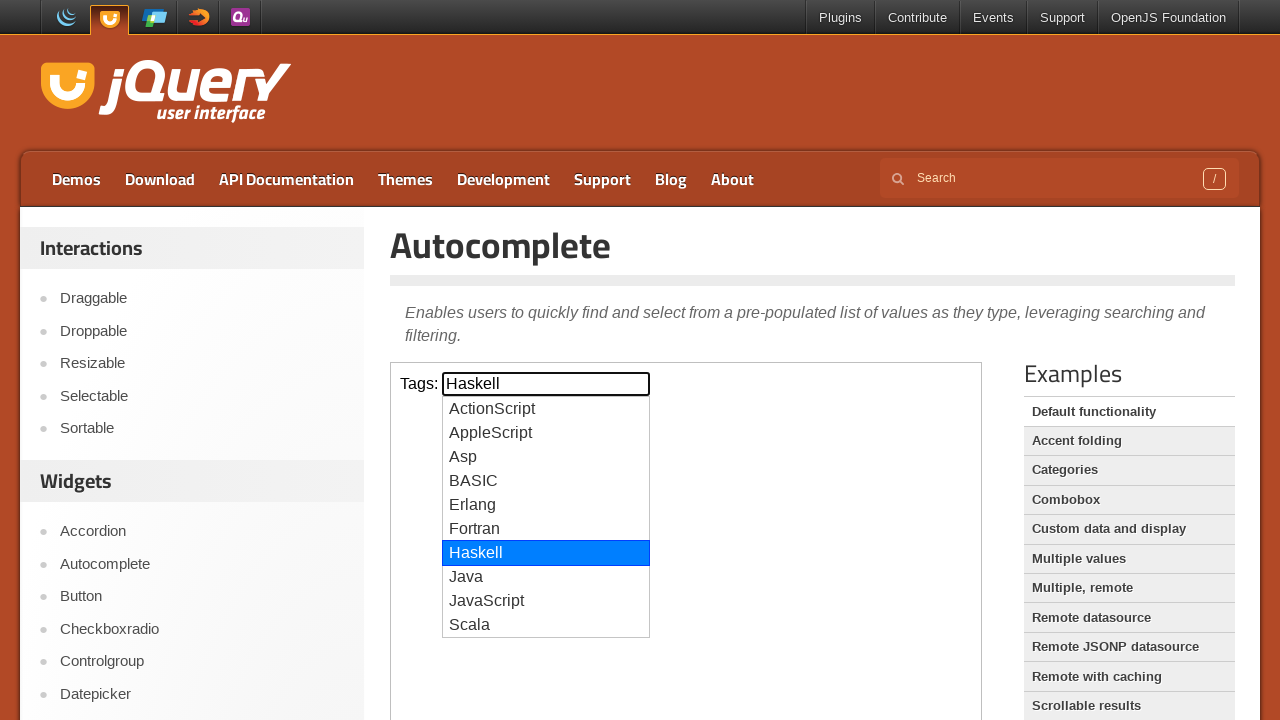

Waited 1 second before checking next suggestion
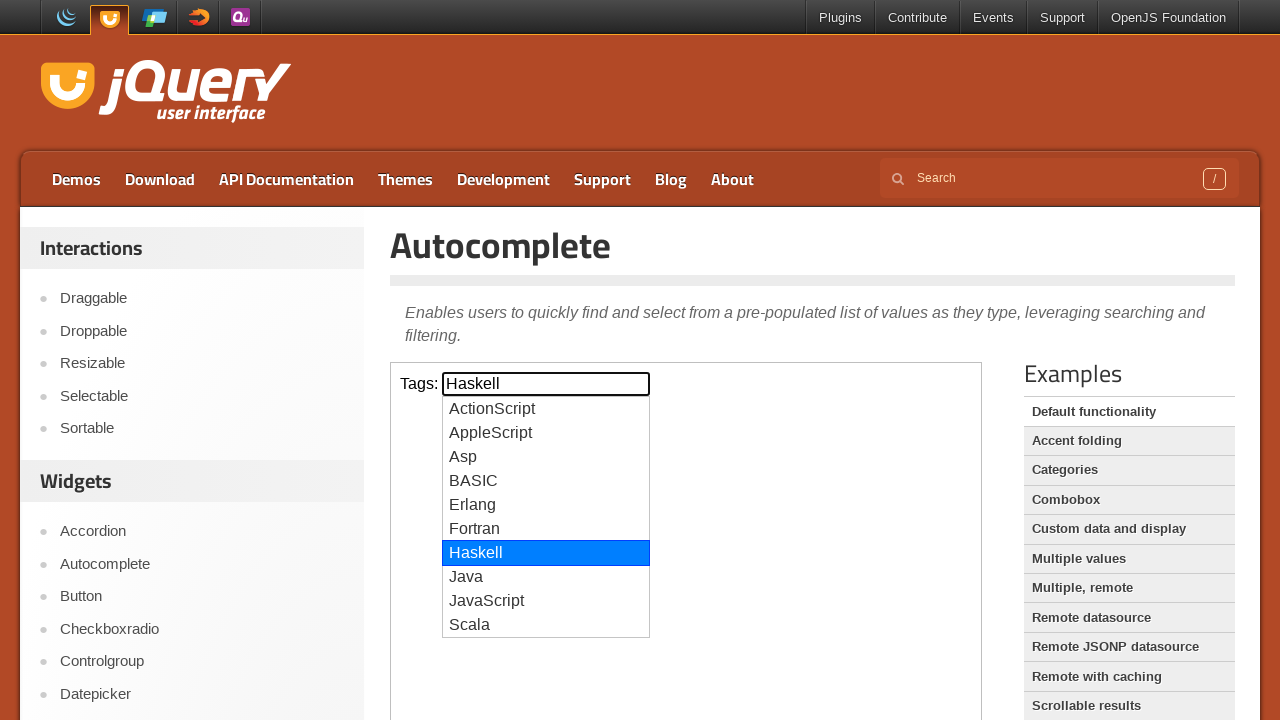

Pressed ArrowDown to navigate to suggestion 8 on iframe.demo-frame >> nth=0 >> internal:control=enter-frame >> #tags
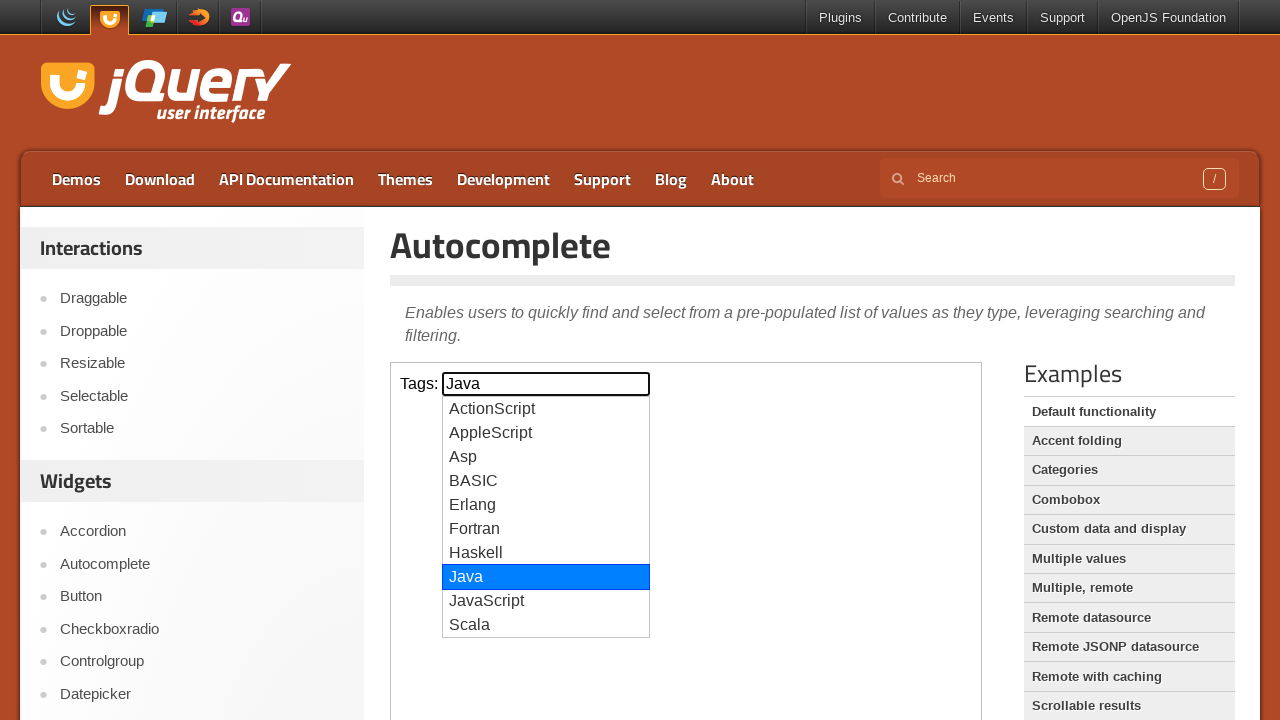

Found 'Java' in suggestions and pressed Enter to select it on iframe.demo-frame >> nth=0 >> internal:control=enter-frame >> #tags
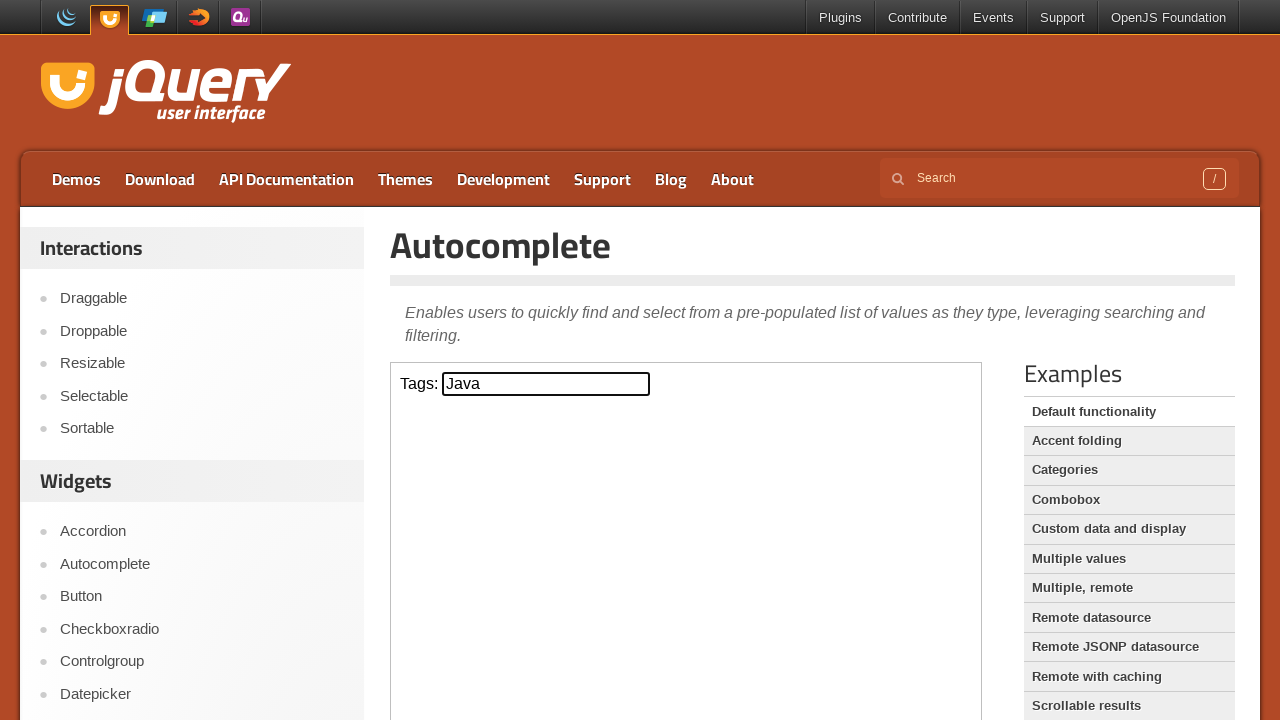

Waited 2 seconds to see the final result
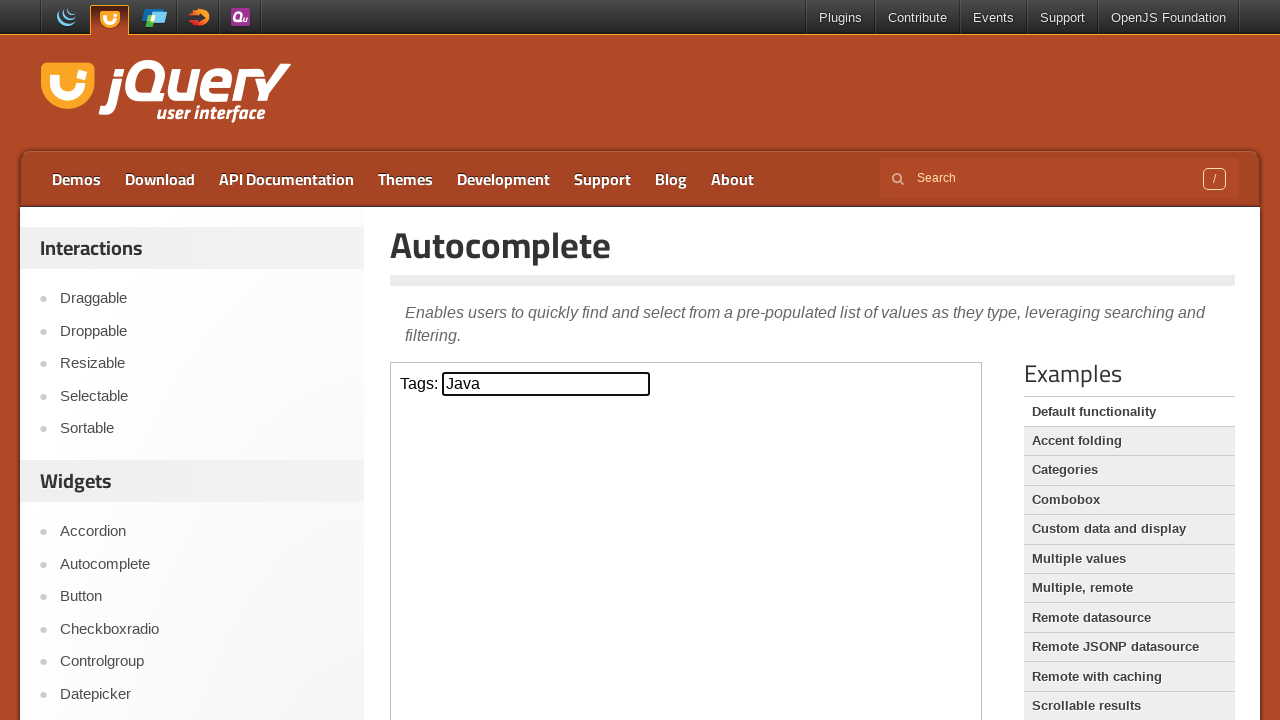

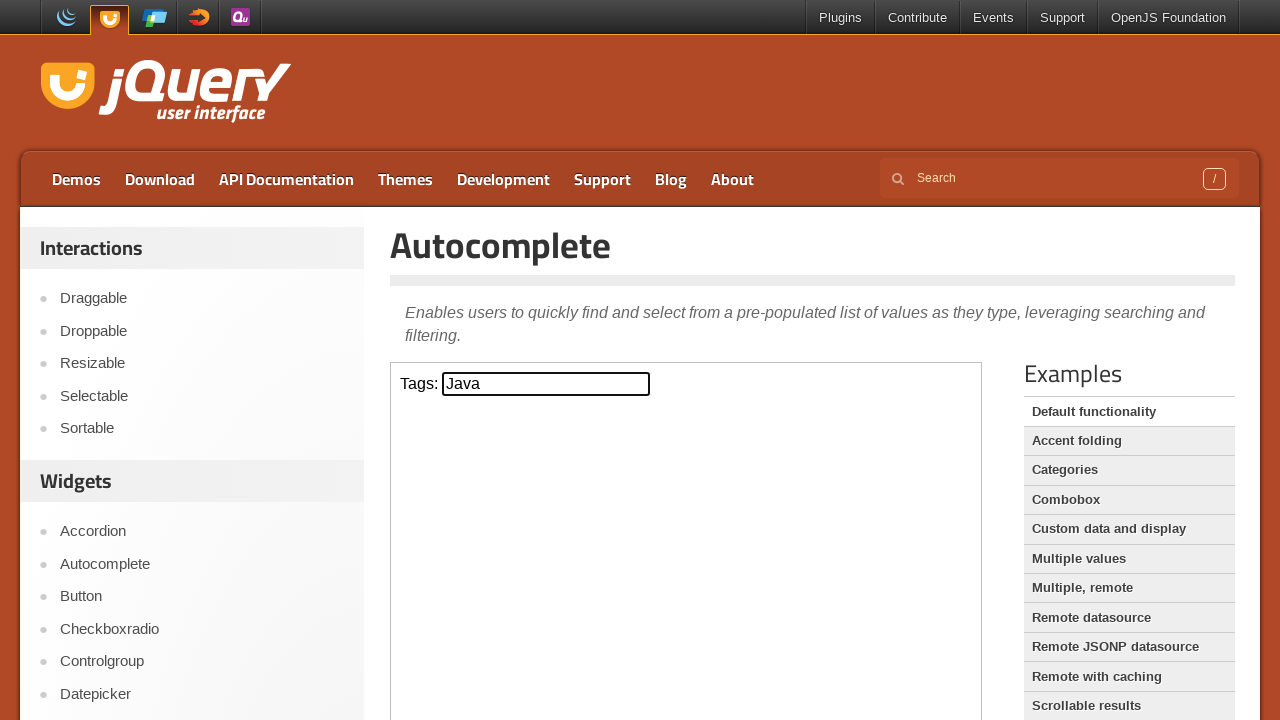